Tests that clicking the prompt button displays a prompt dialog, accepts text input, and shows the entered name in the result

Starting URL: https://demoqa.com/alerts

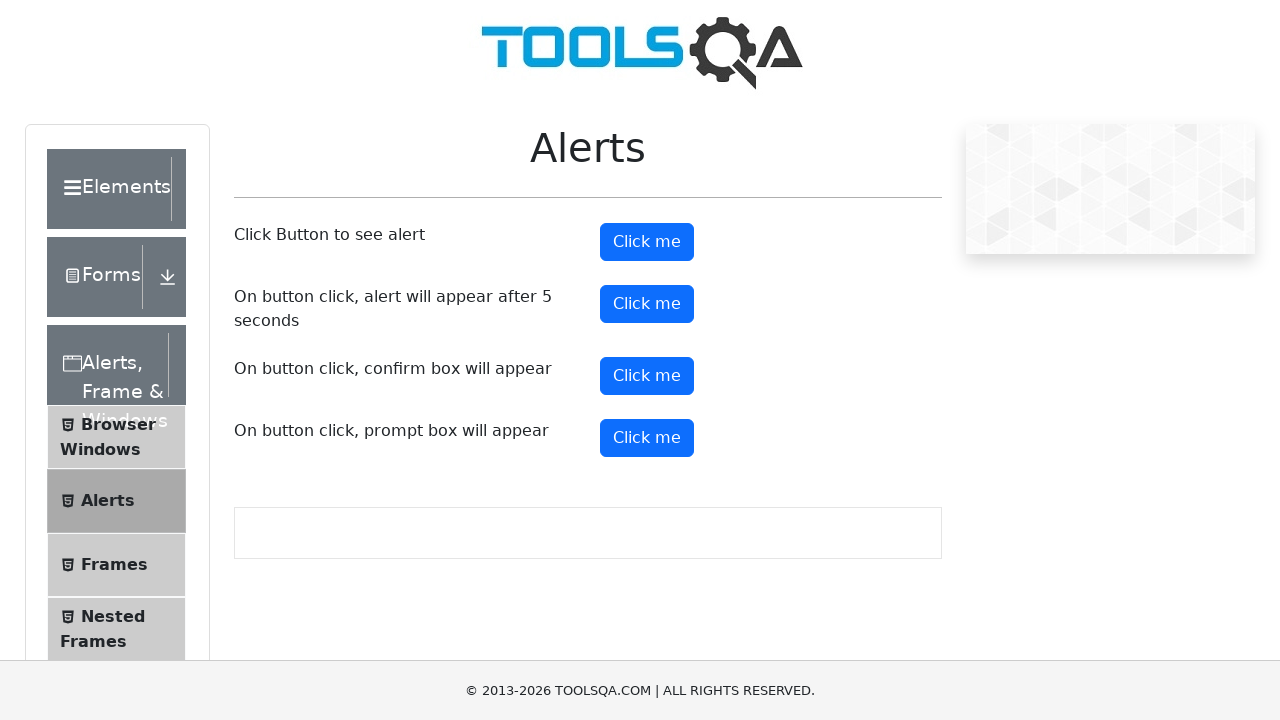

Set up dialog handler to accept prompt with name 'Eliana'
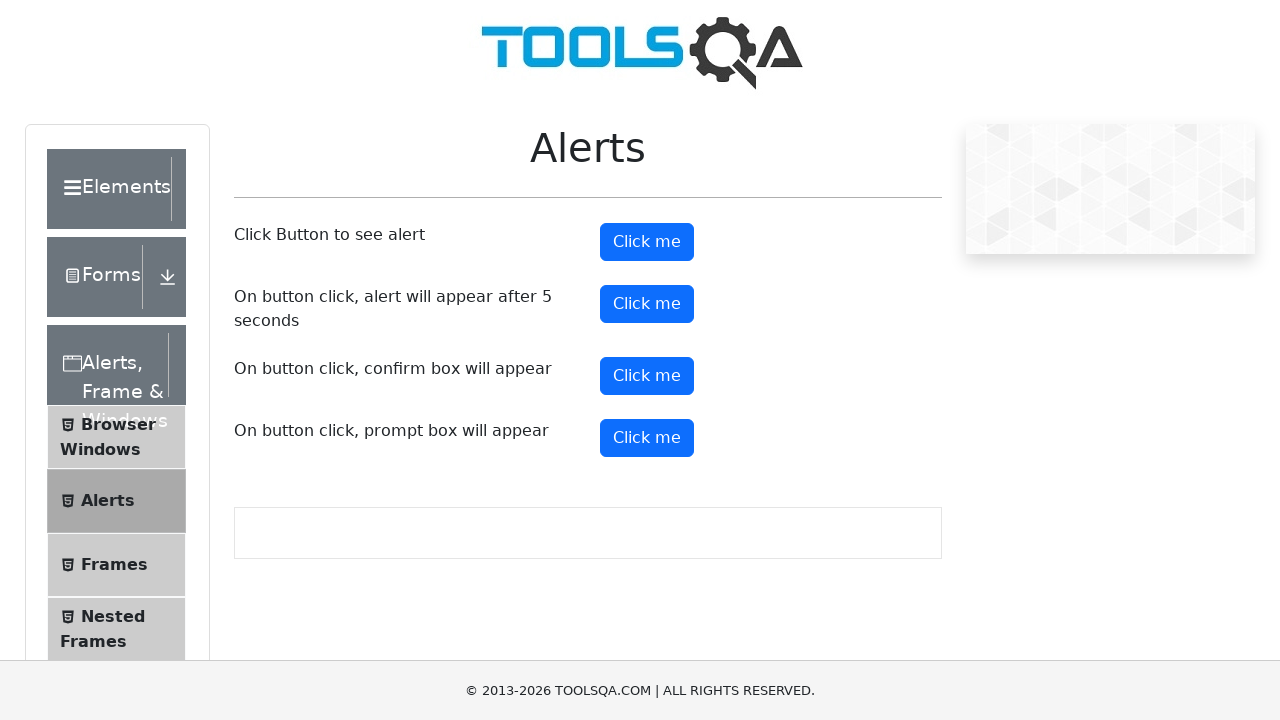

Clicked the prompt button to display prompt dialog at (647, 438) on #promtButton
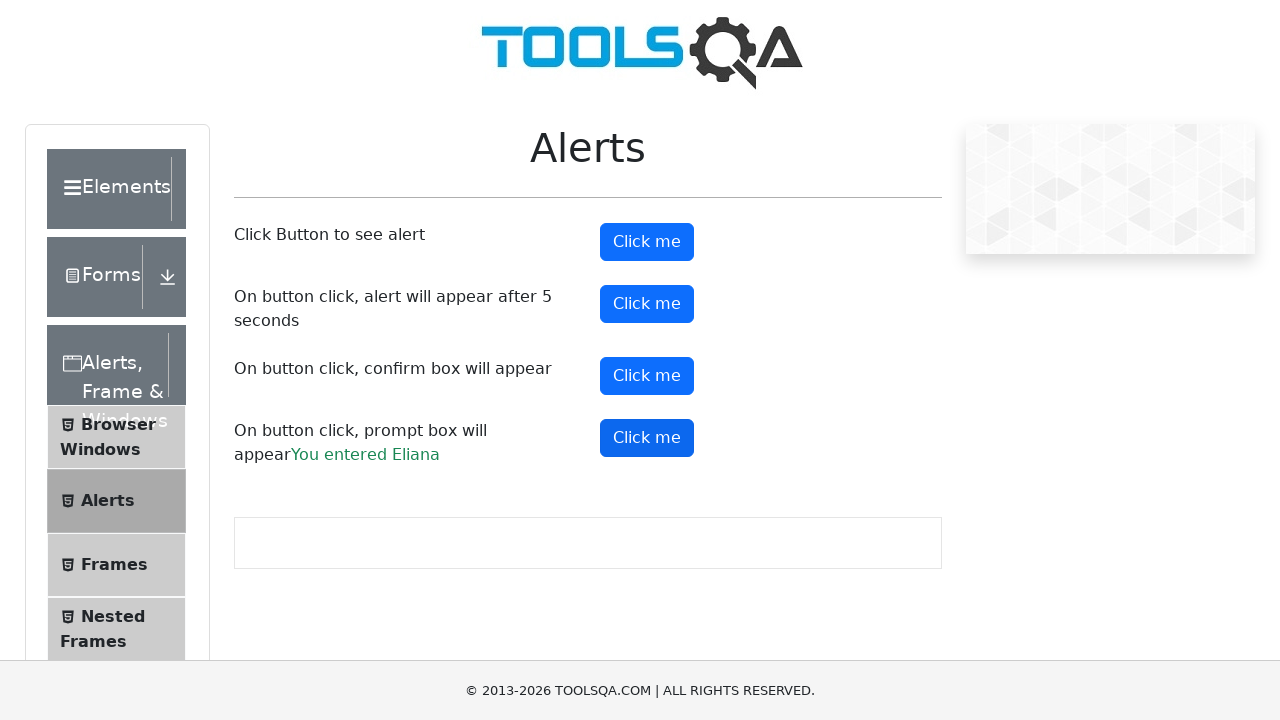

Prompt dialog accepted and result element loaded with entered name
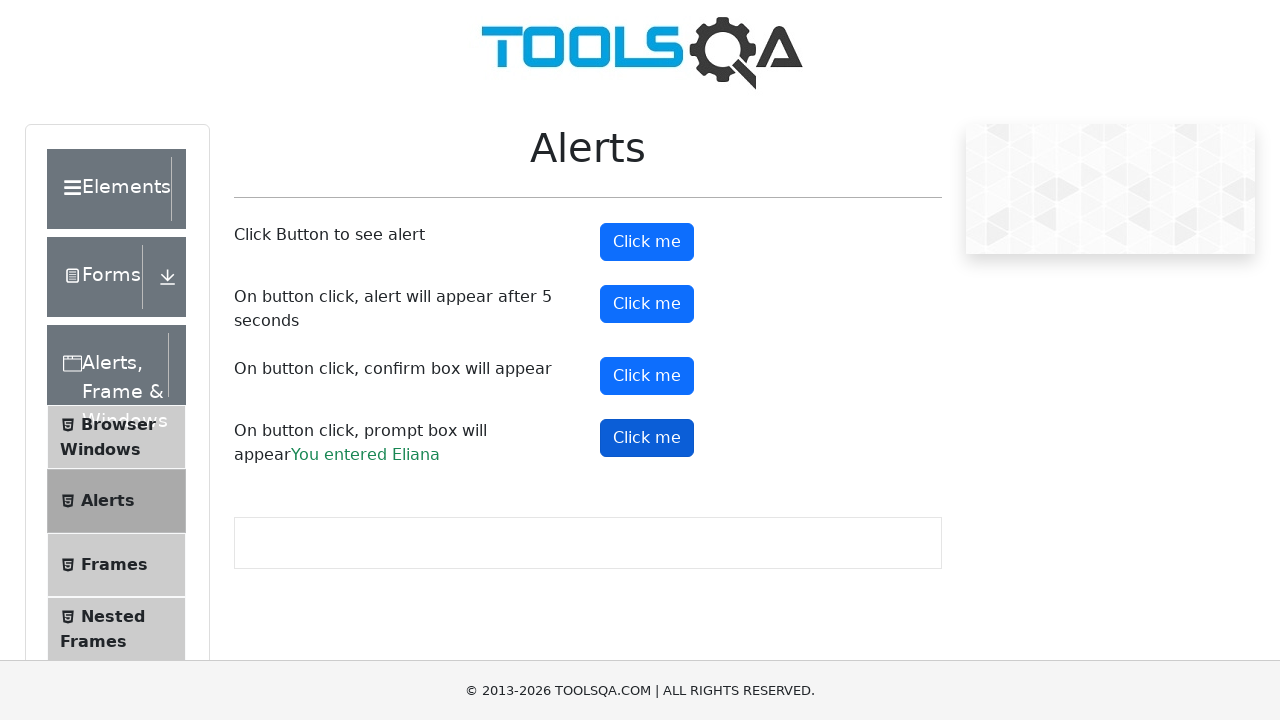

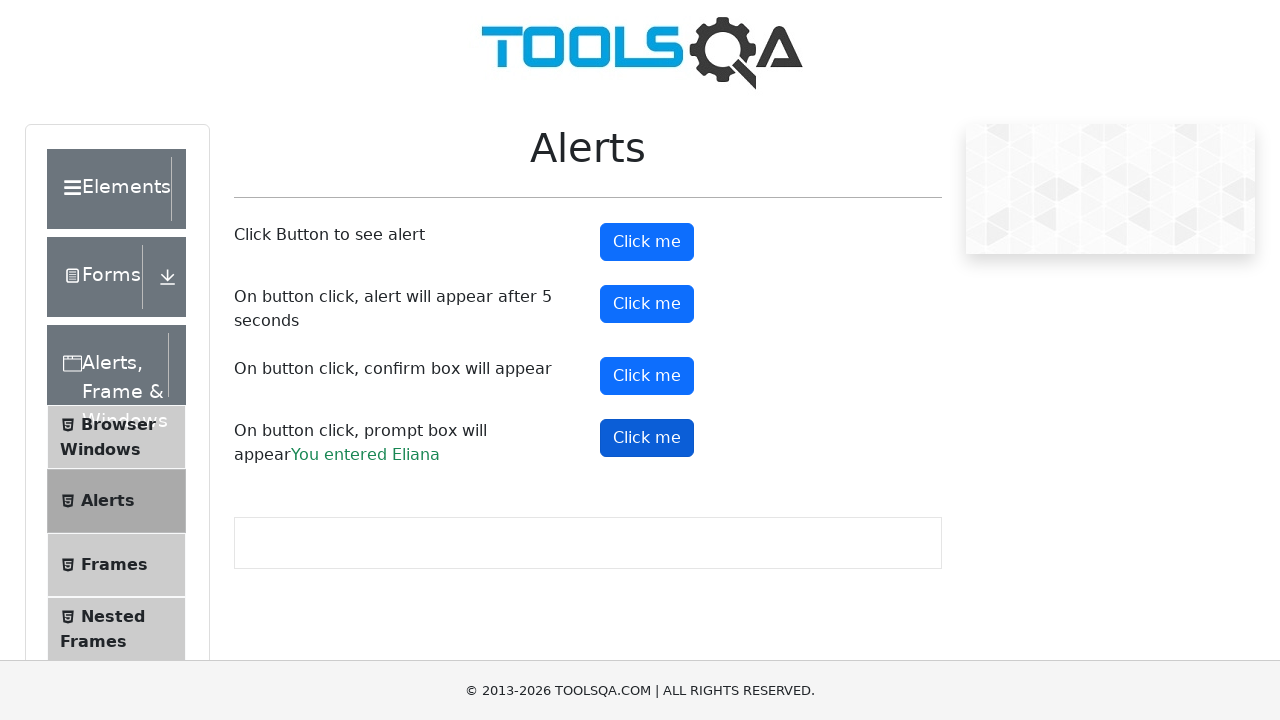